Tests checking and unchecking the toggle all checkbox to mark and unmark all items

Starting URL: https://demo.playwright.dev/todomvc

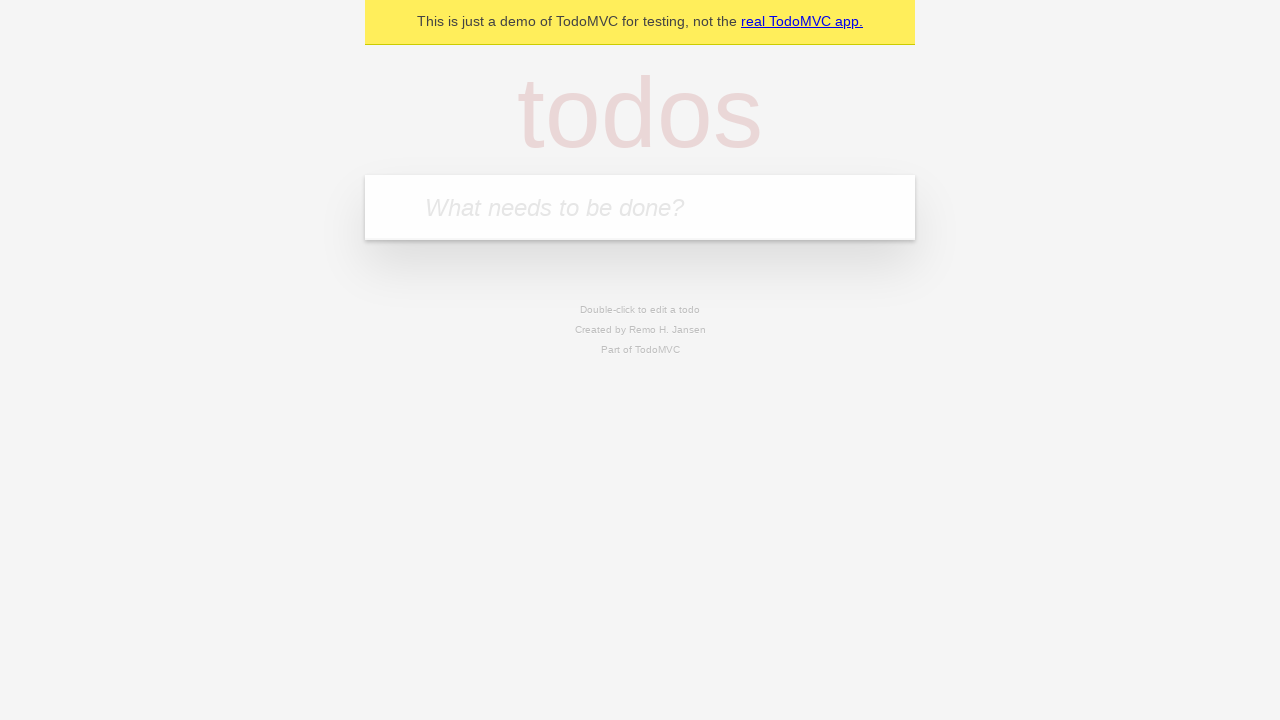

Filled first todo item with 'buy some cheese' on internal:attr=[placeholder="What needs to be done?"i]
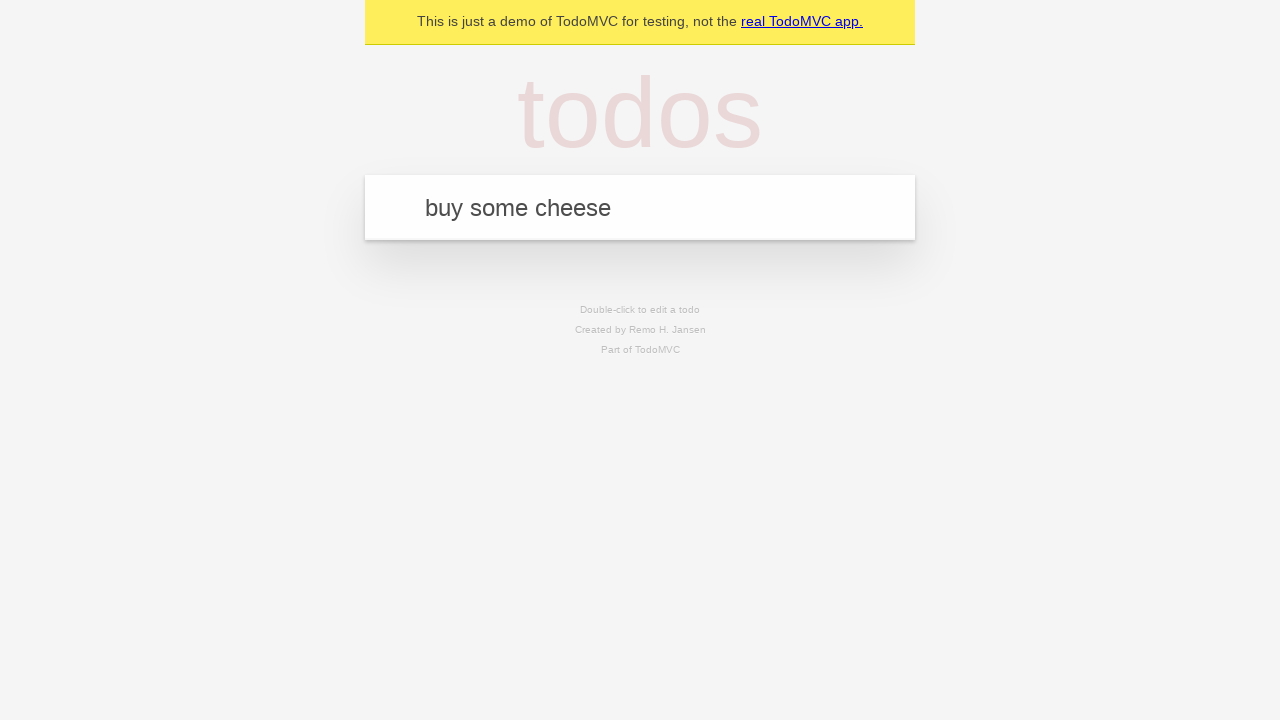

Pressed Enter to create first todo on internal:attr=[placeholder="What needs to be done?"i]
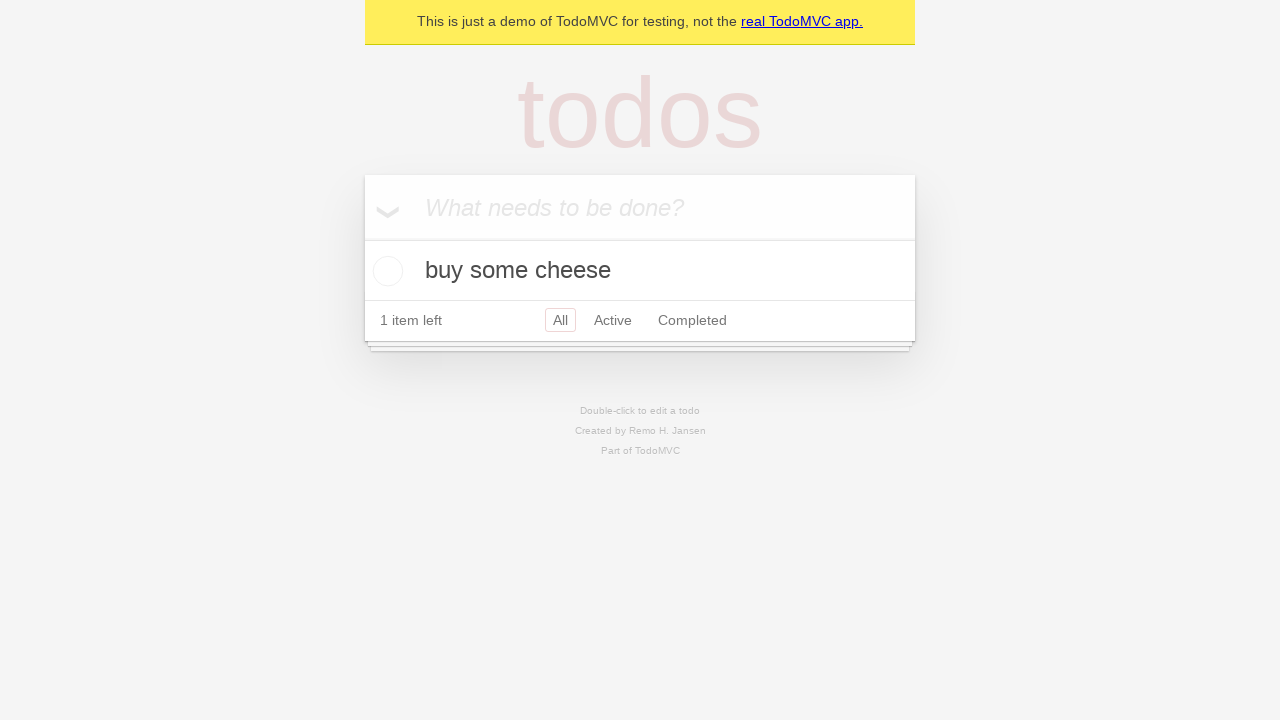

Filled second todo item with 'feed the cat' on internal:attr=[placeholder="What needs to be done?"i]
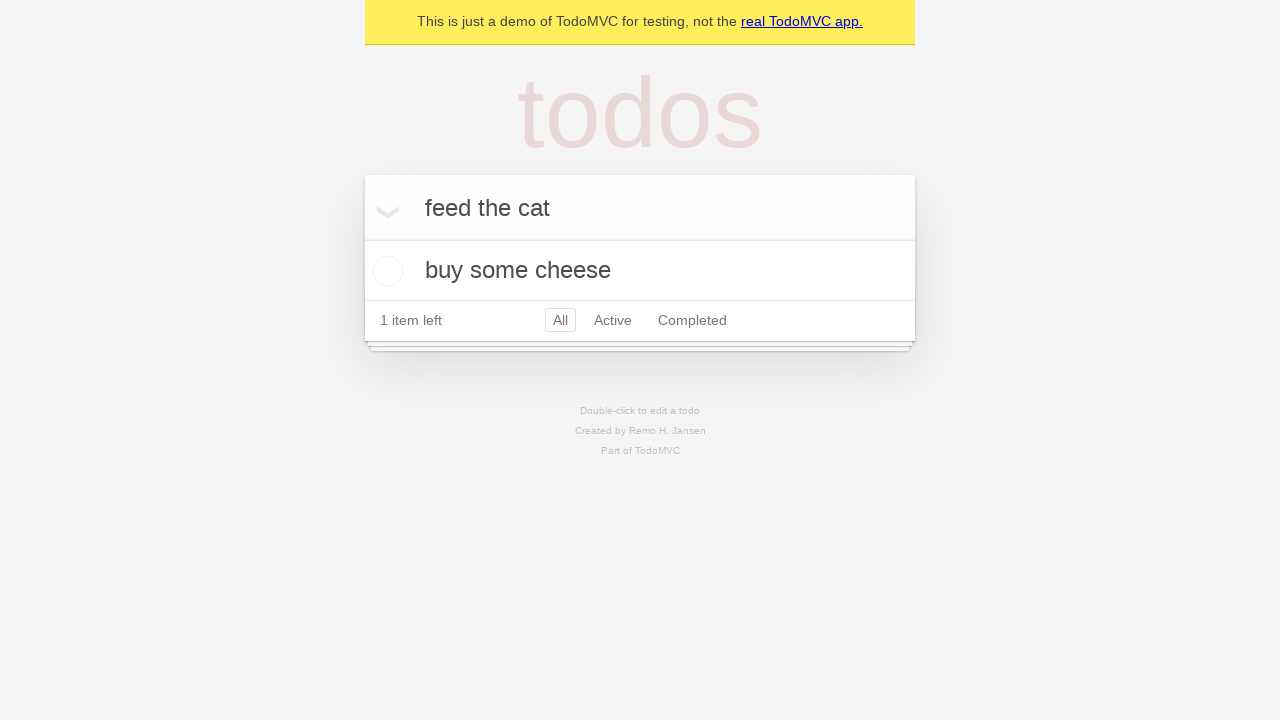

Pressed Enter to create second todo on internal:attr=[placeholder="What needs to be done?"i]
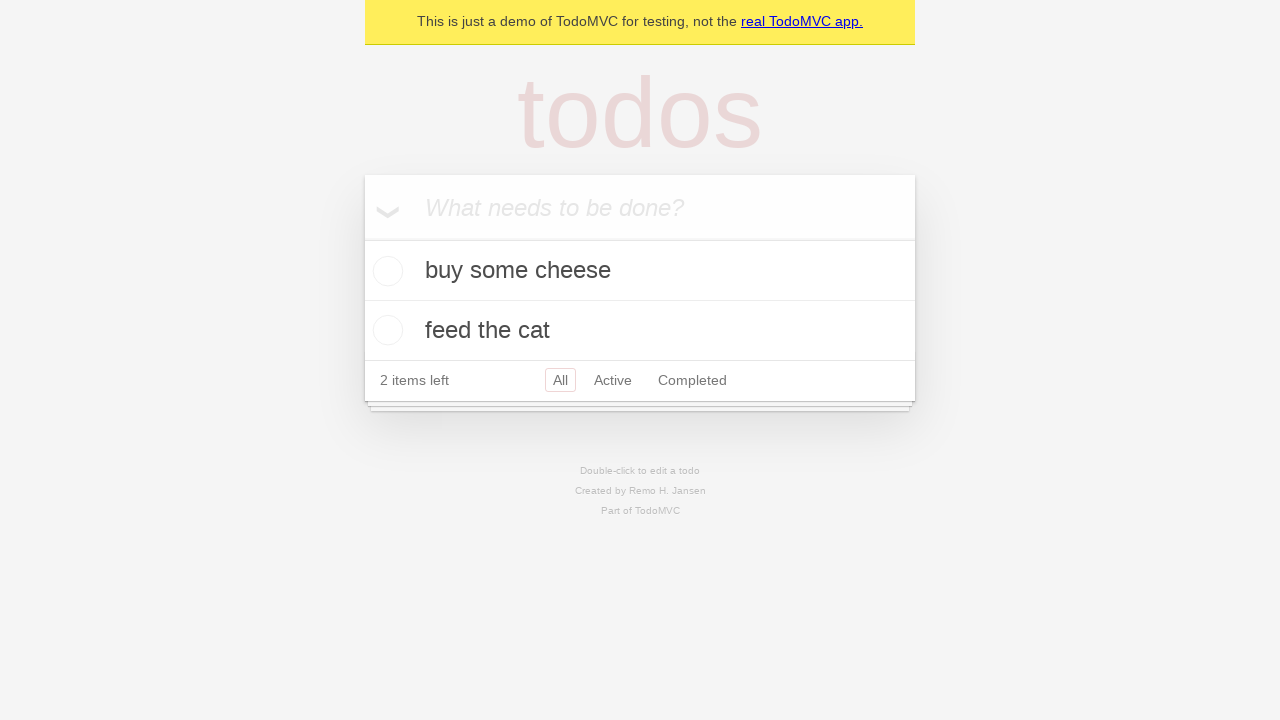

Filled third todo item with 'book a doctors appointment' on internal:attr=[placeholder="What needs to be done?"i]
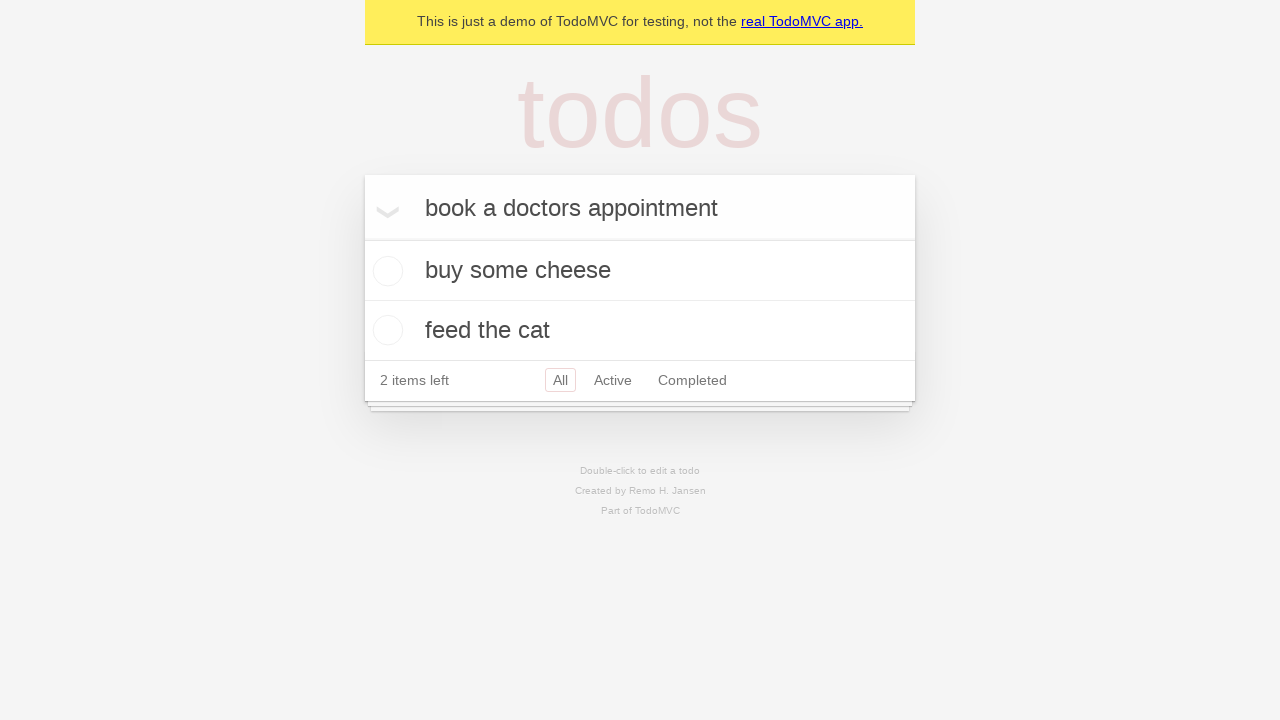

Pressed Enter to create third todo on internal:attr=[placeholder="What needs to be done?"i]
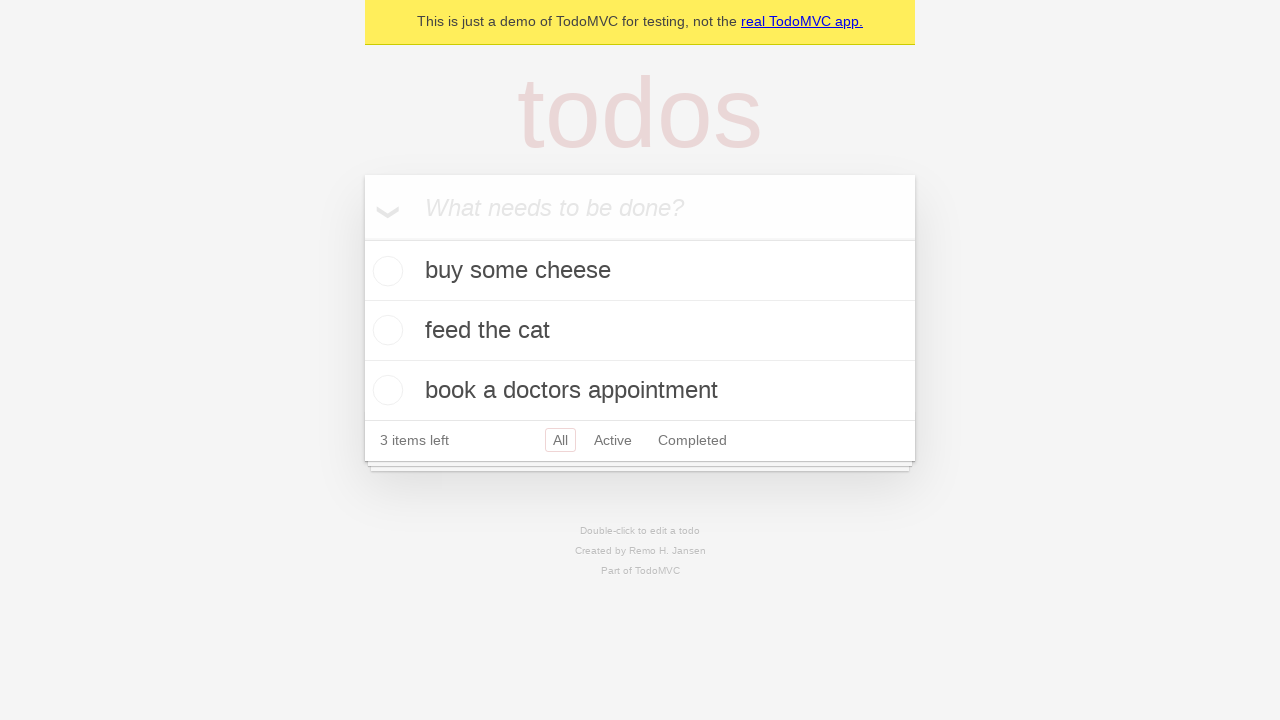

Waited for all todo items to be loaded
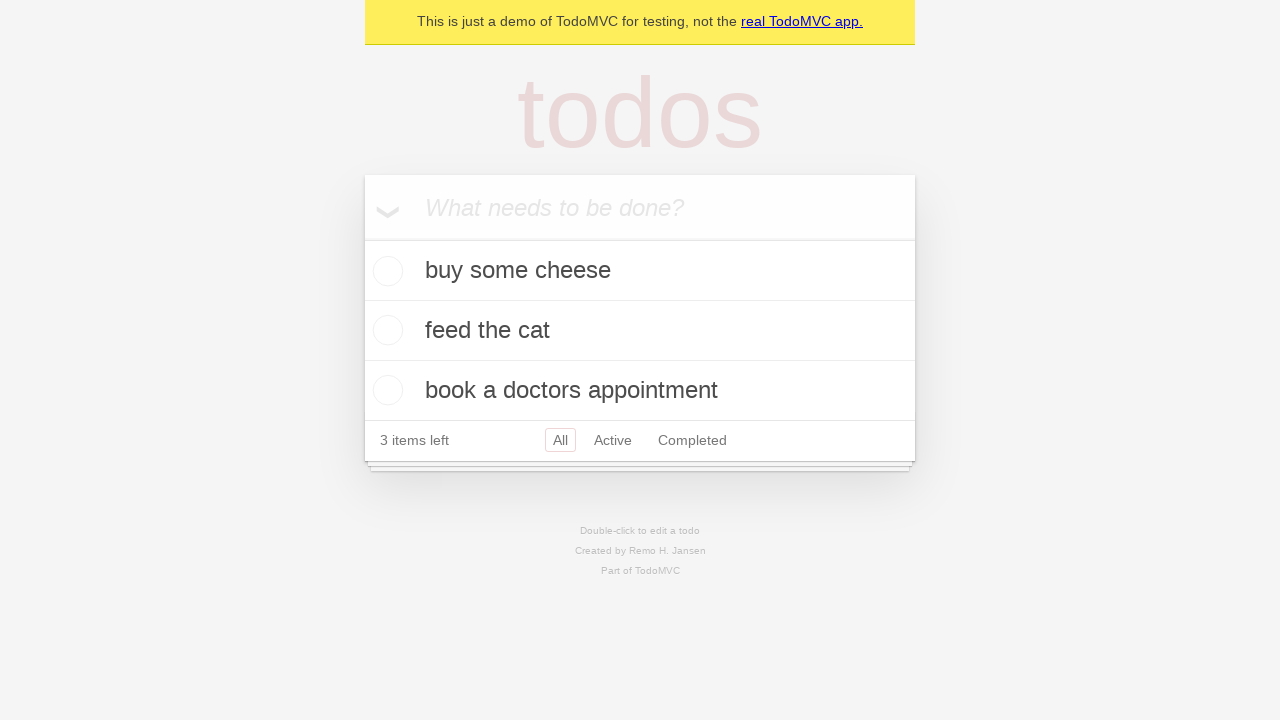

Located the 'Mark all as complete' toggle checkbox
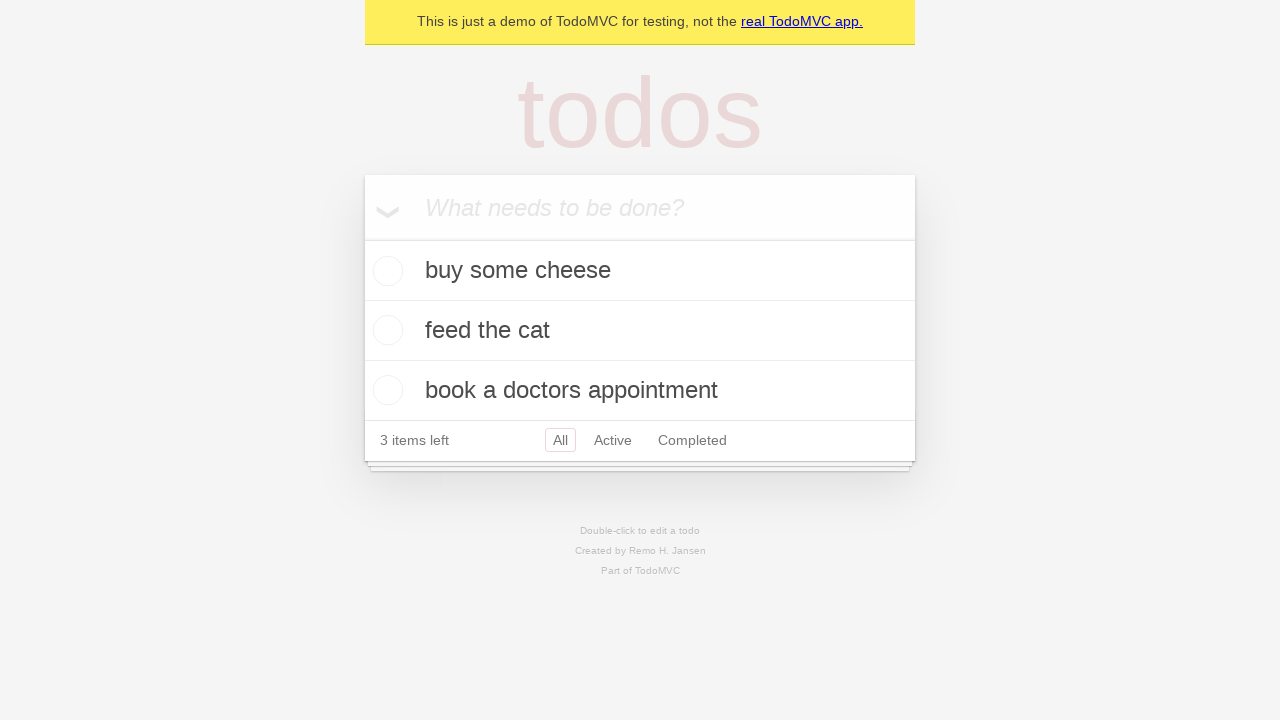

Checked the toggle all checkbox to mark all items as complete at (362, 238) on internal:label="Mark all as complete"i
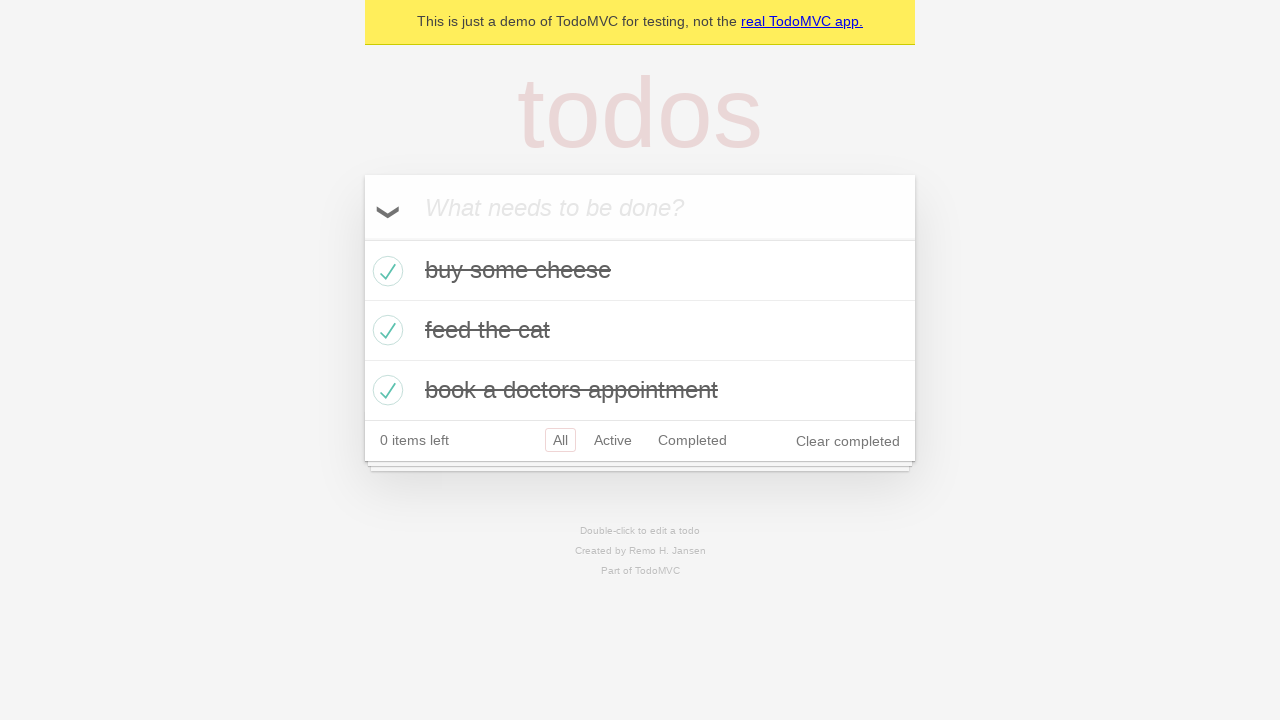

Unchecked the toggle all checkbox to clear complete state of all items at (362, 238) on internal:label="Mark all as complete"i
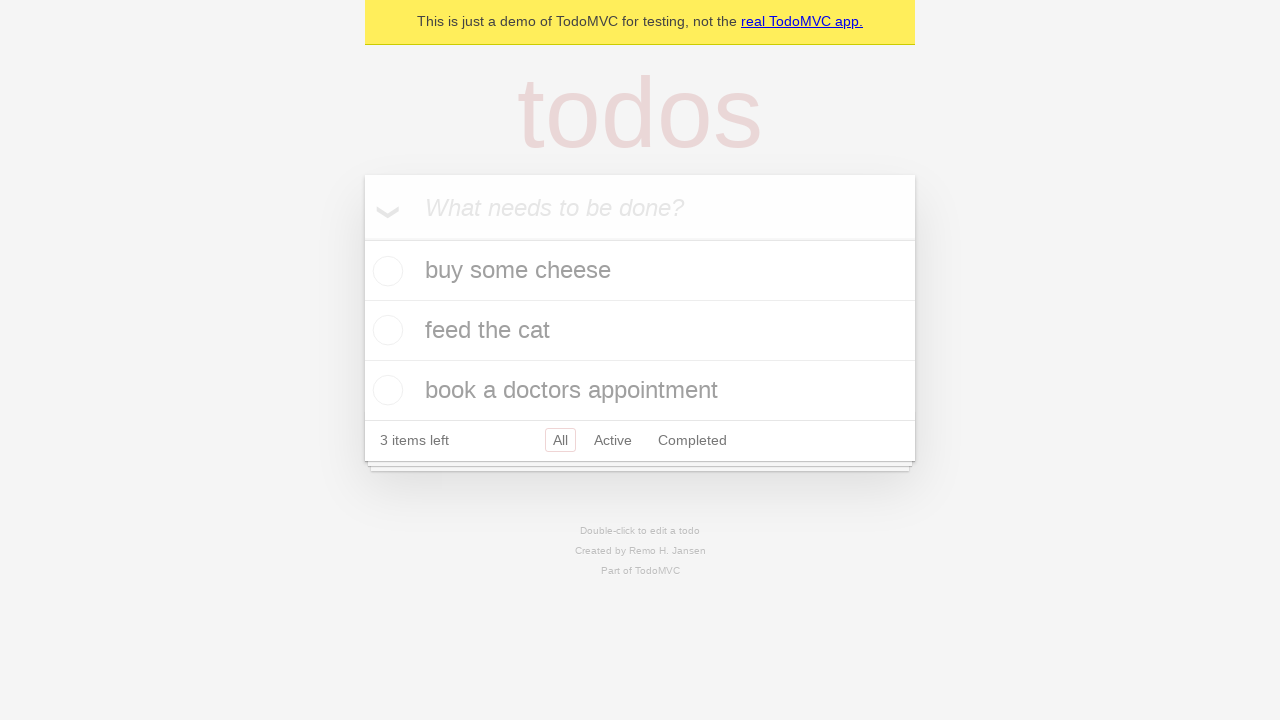

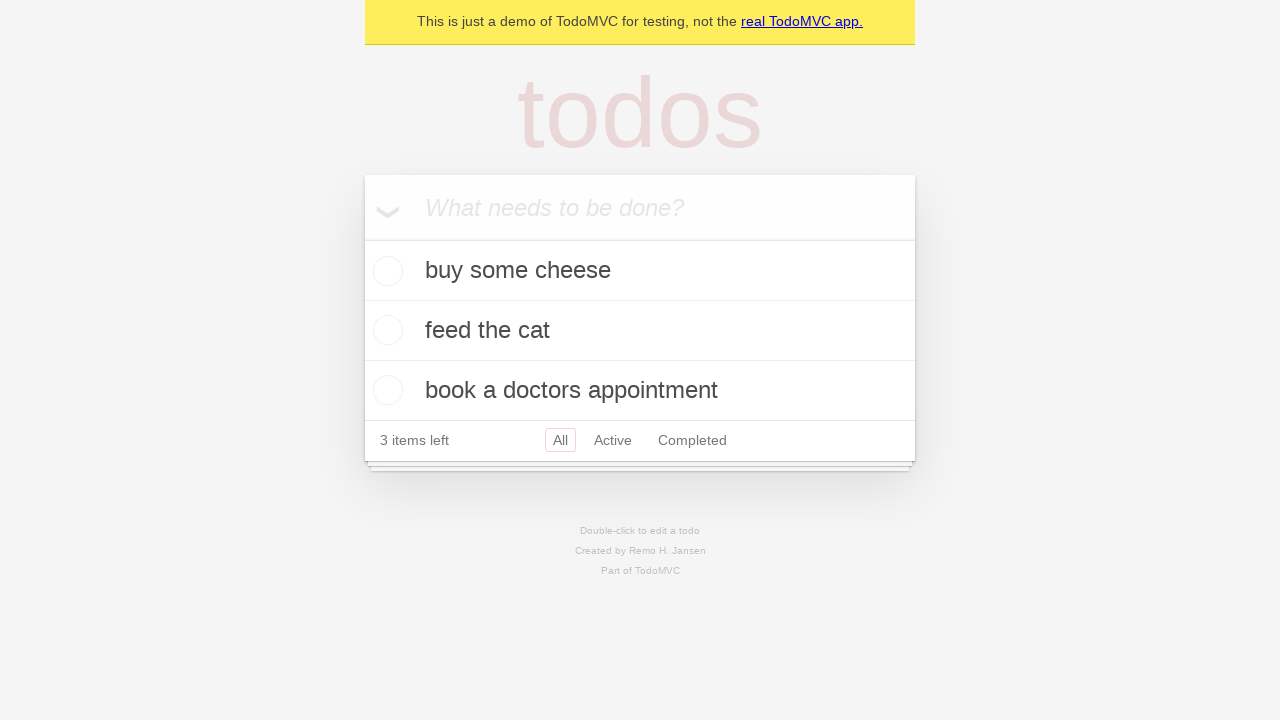